Tests WhatsApp icon button by clicking it and verifying it opens WhatsApp link

Starting URL: https://amityonline.com

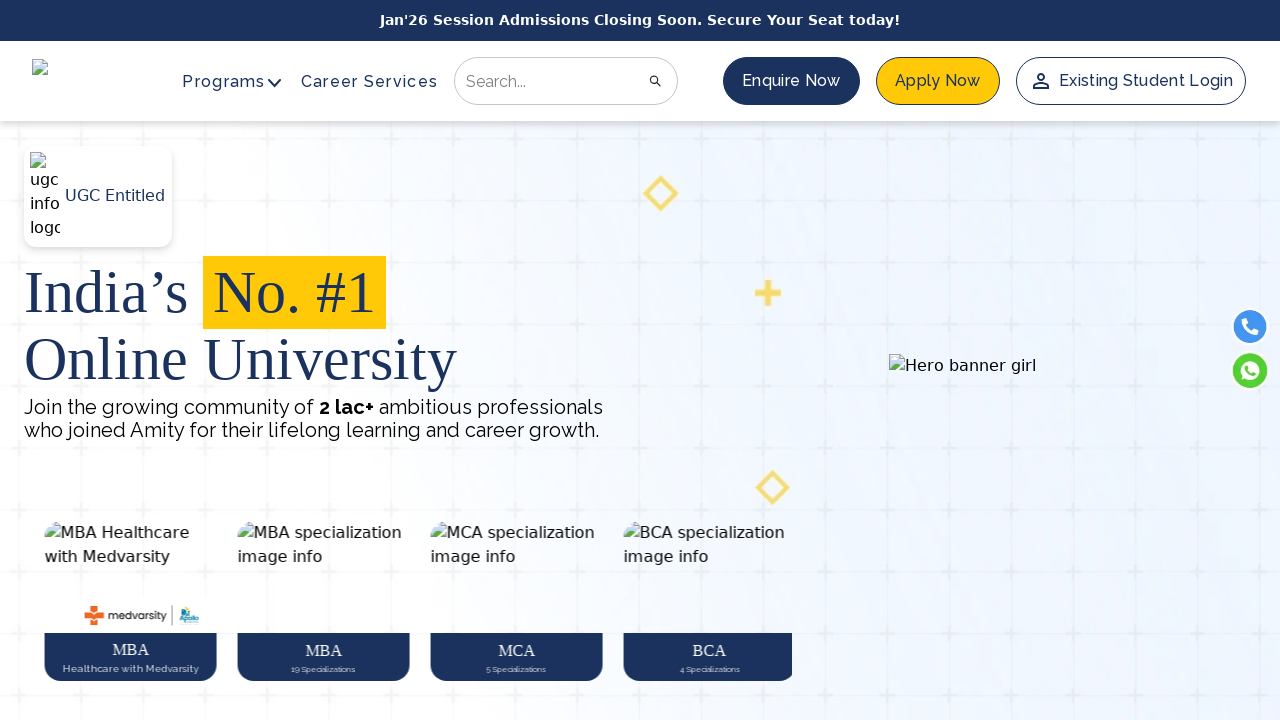

Clicked WhatsApp icon button at (1250, 371) on img[alt='whatsapp-link']
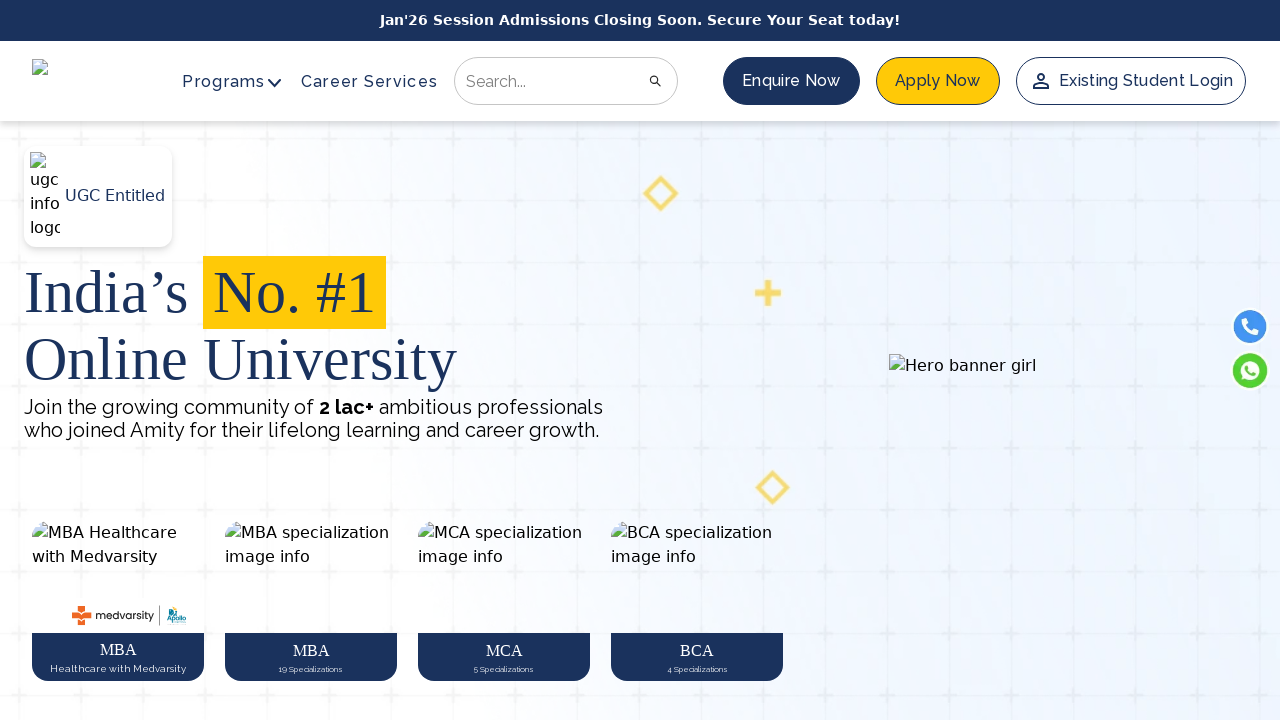

New WhatsApp page opened
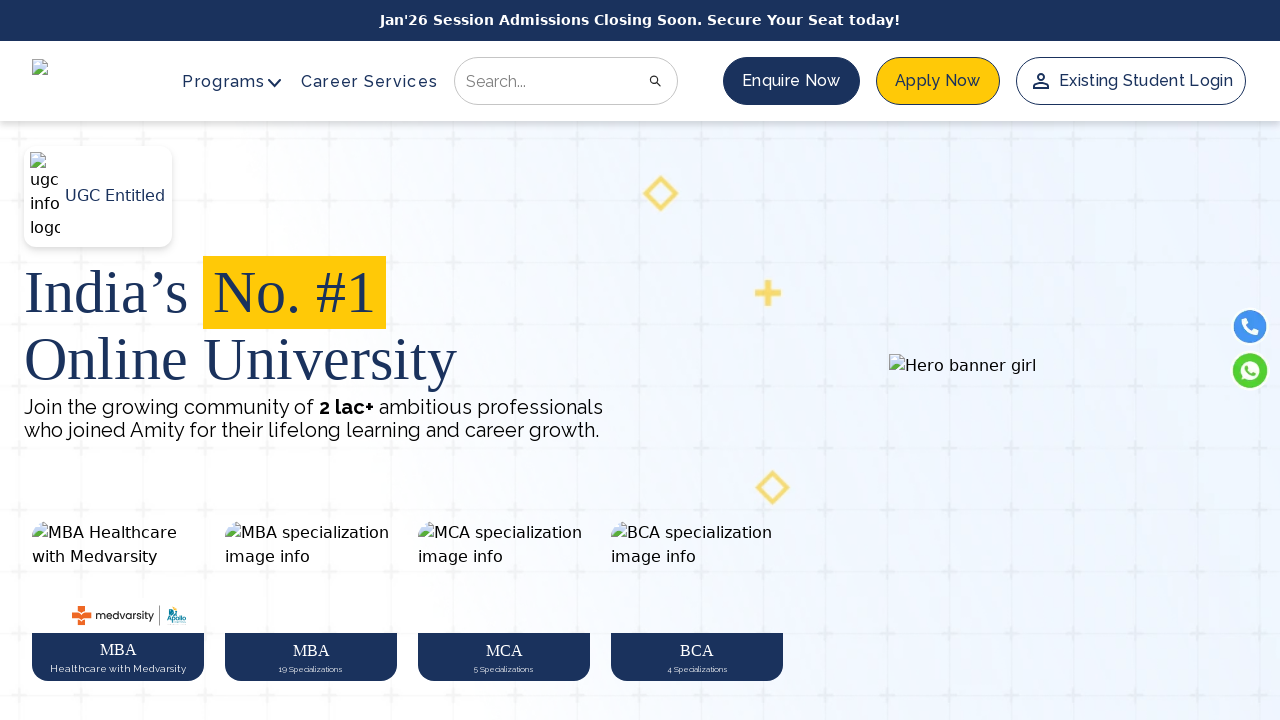

WhatsApp page loaded successfully
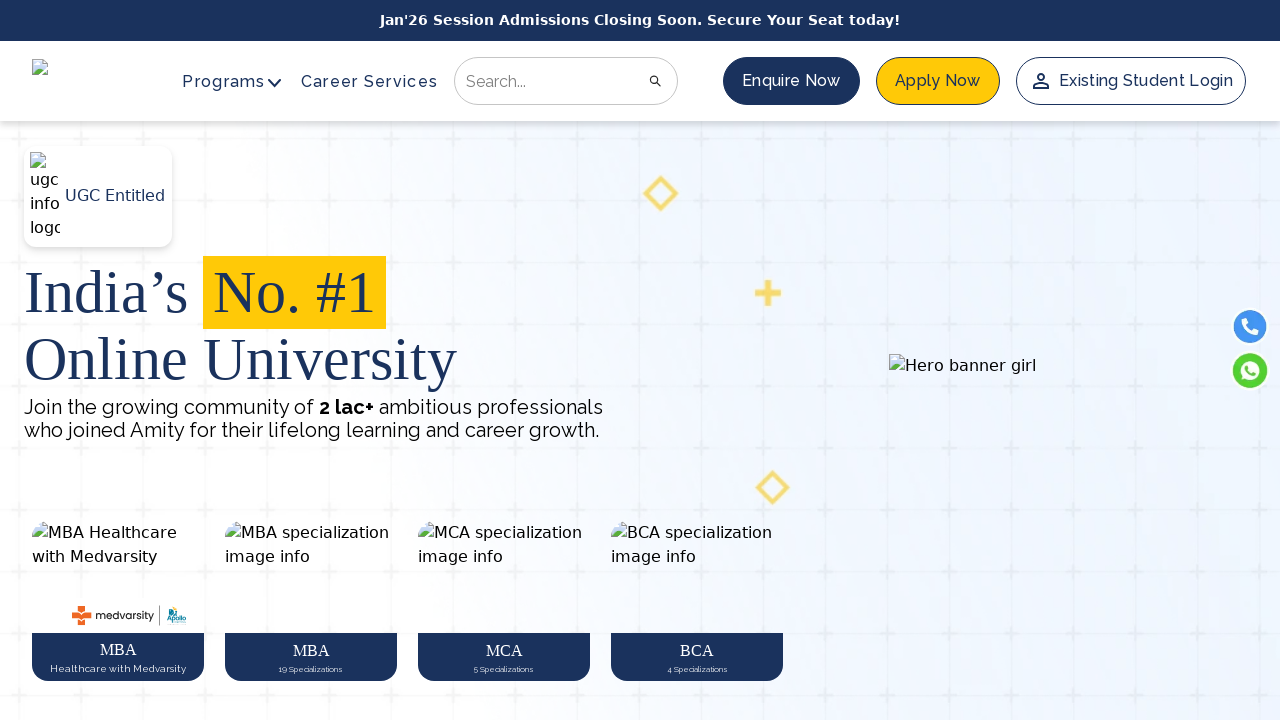

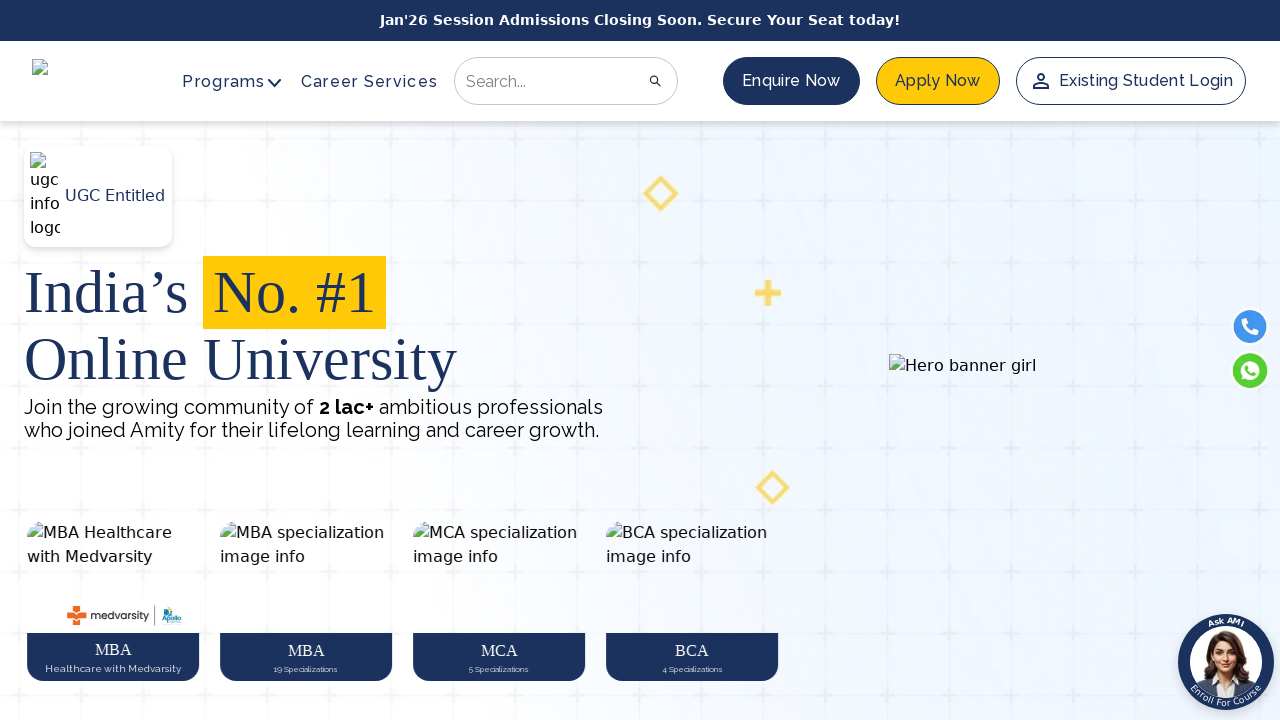